Clicks on the Buy menu item in the header navigation and waits for content to load

Starting URL: https://purplewave.com

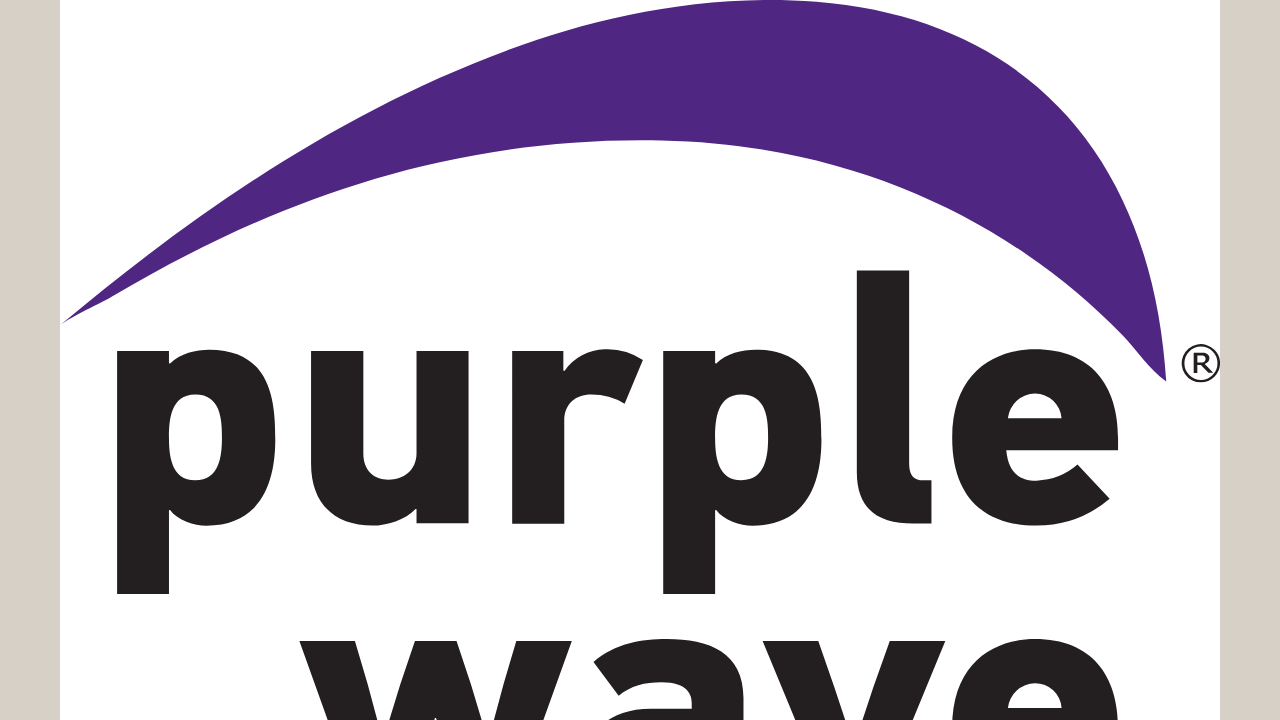

Clicked Buy menu item in header navigation at (74, 360) on text=Buy
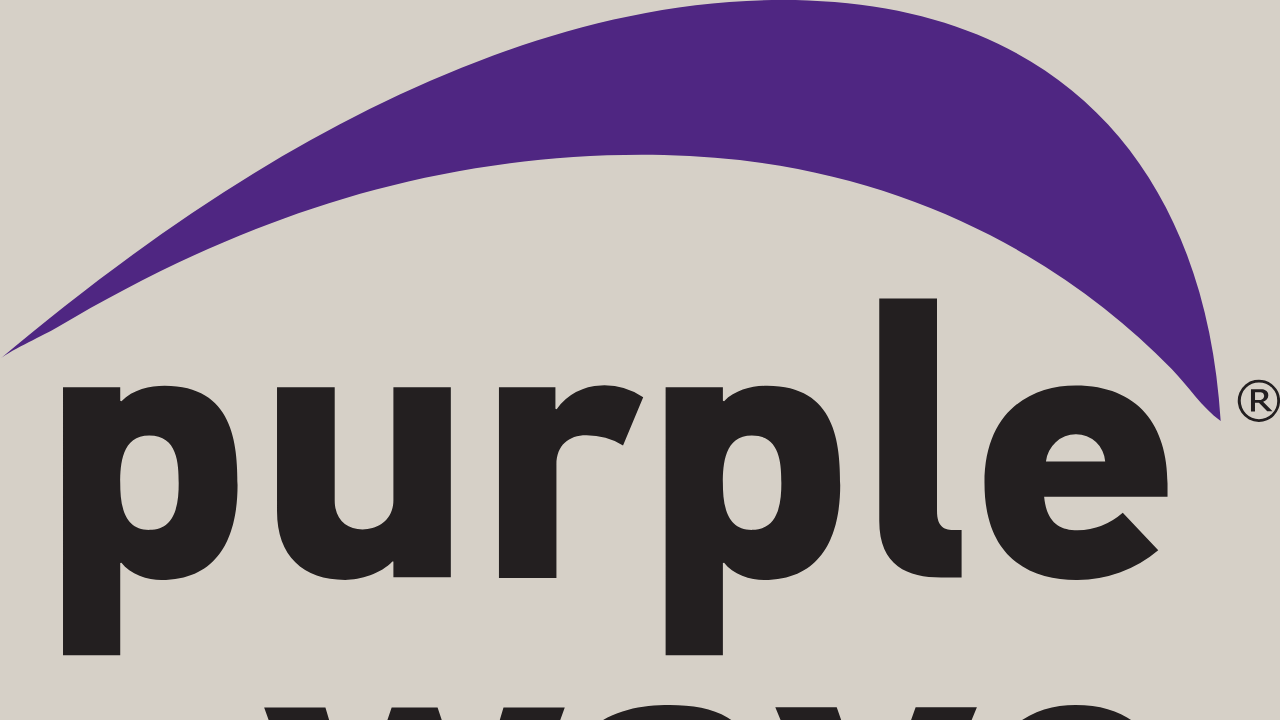

Waited for Buy menu content to load
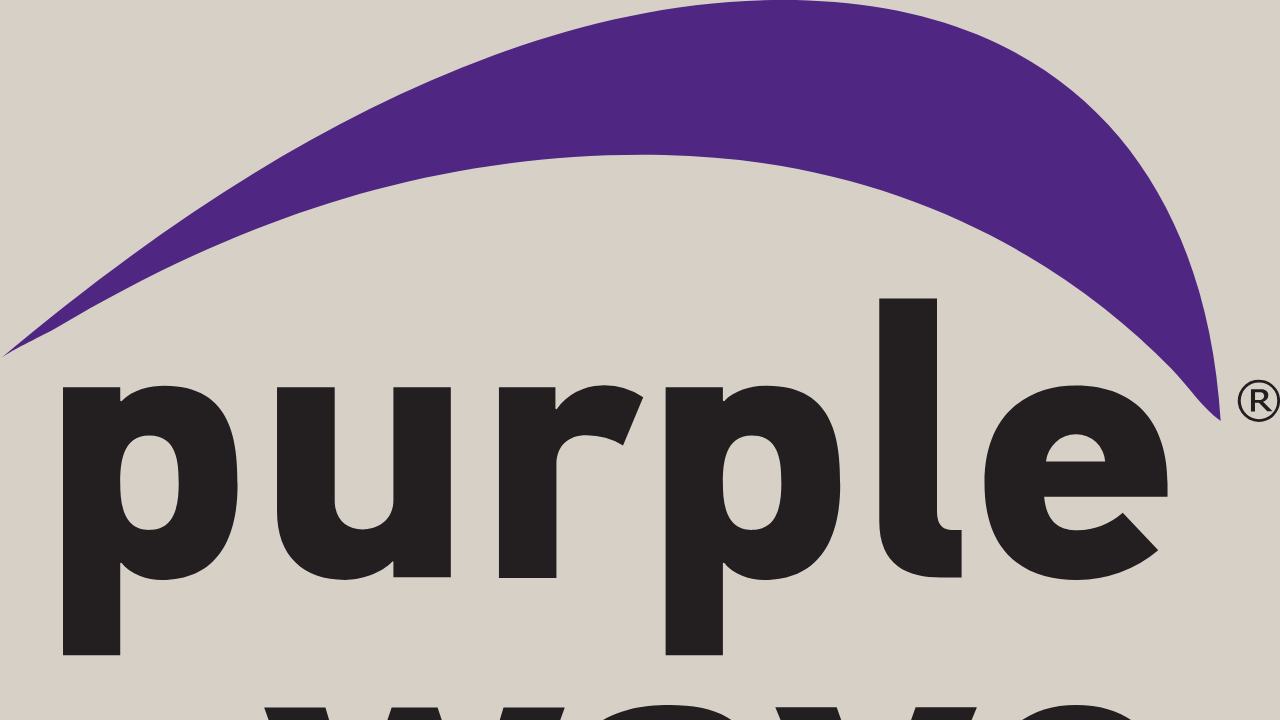

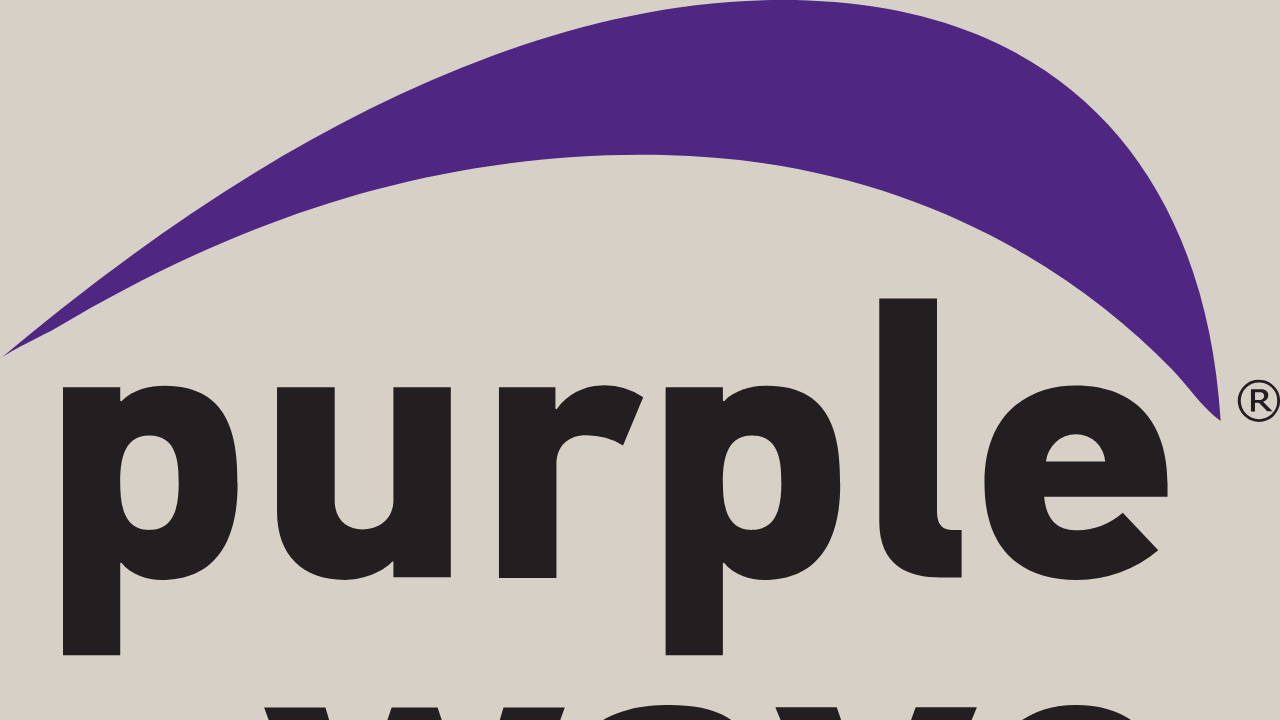